Tests adding todo items by filling the input field and pressing Enter, then verifying the items appear in the list

Starting URL: https://demo.playwright.dev/todomvc

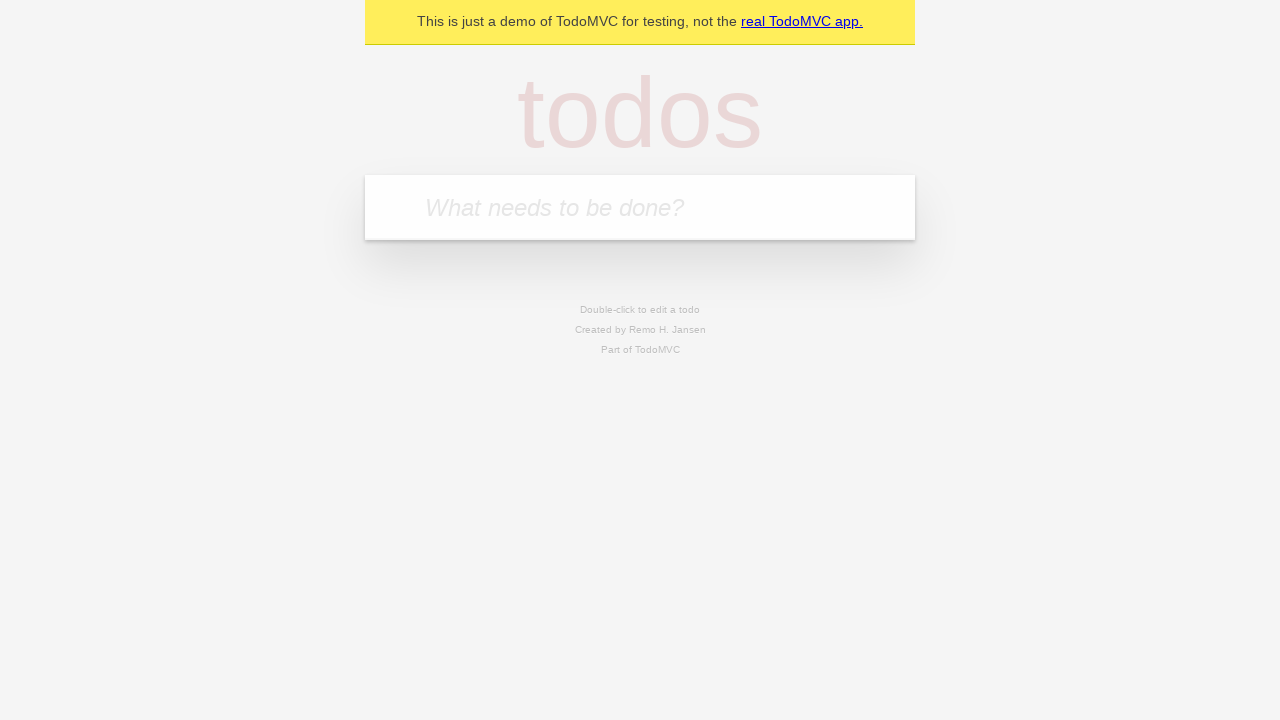

Filled todo input with 'buy some cheese' on internal:attr=[placeholder="What needs to be done?"i]
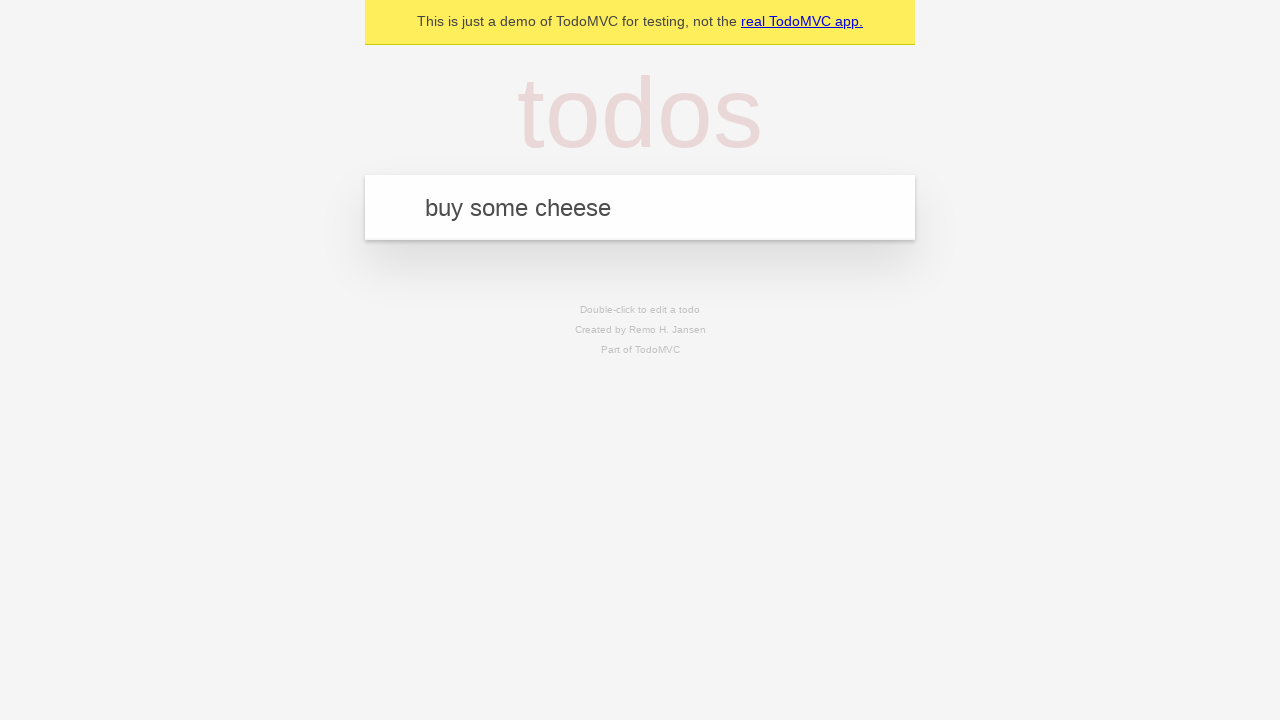

Pressed Enter to add first todo item on internal:attr=[placeholder="What needs to be done?"i]
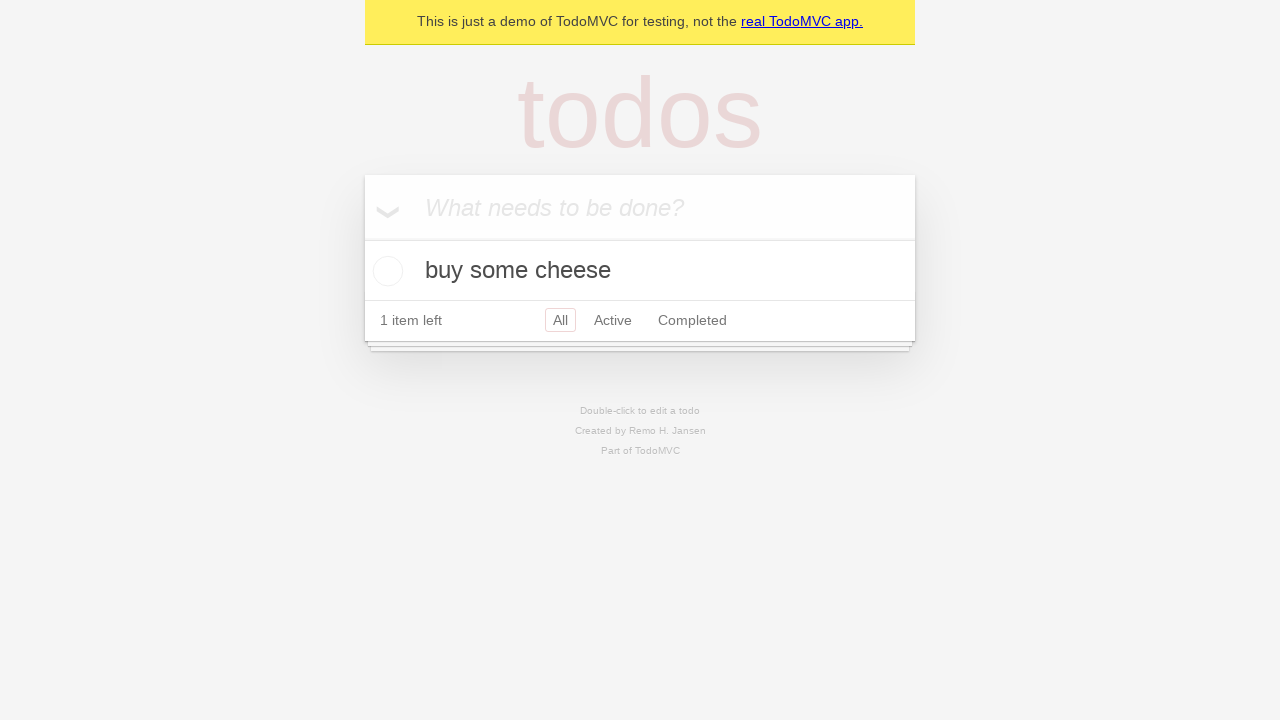

First todo item appeared in list
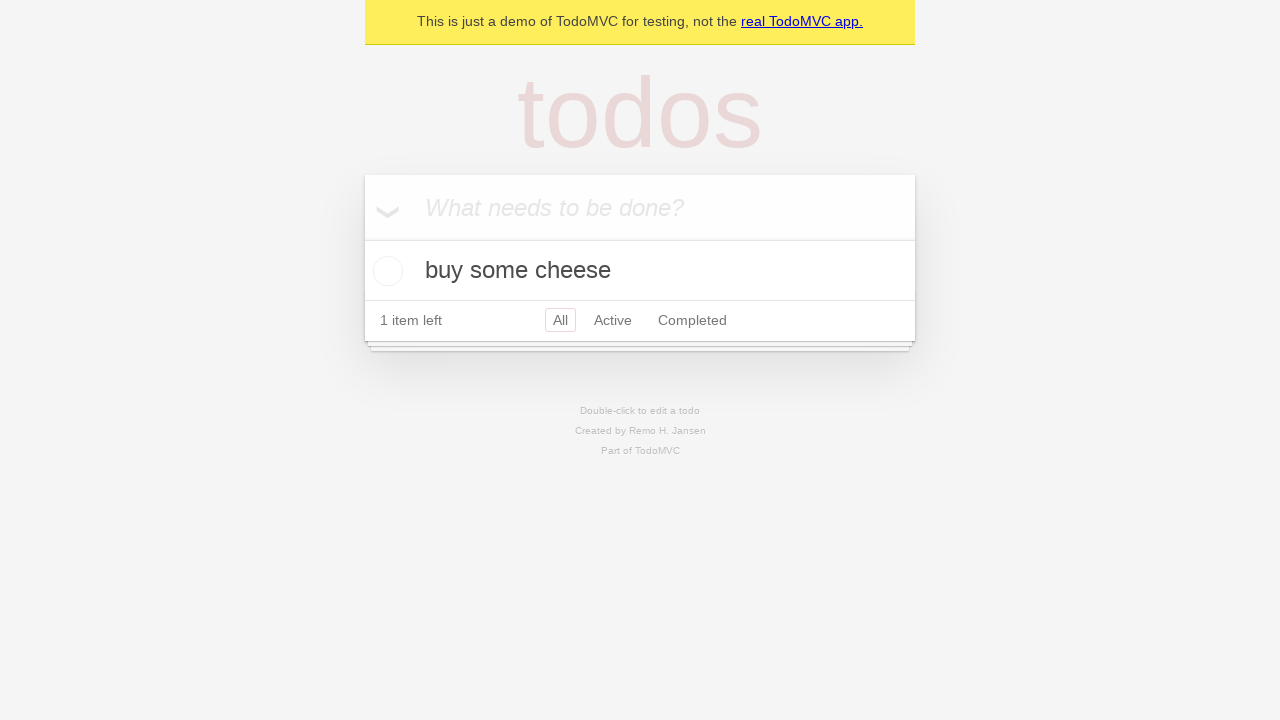

Filled todo input with 'feed the cat' on internal:attr=[placeholder="What needs to be done?"i]
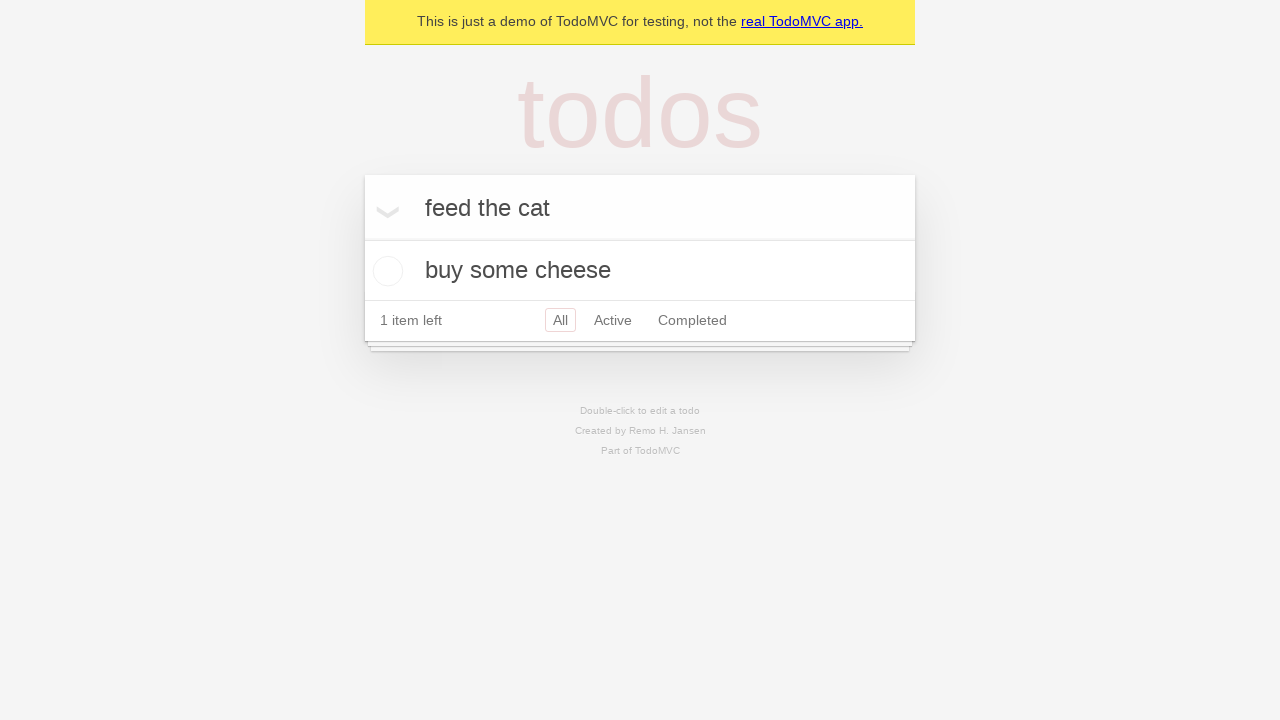

Pressed Enter to add second todo item on internal:attr=[placeholder="What needs to be done?"i]
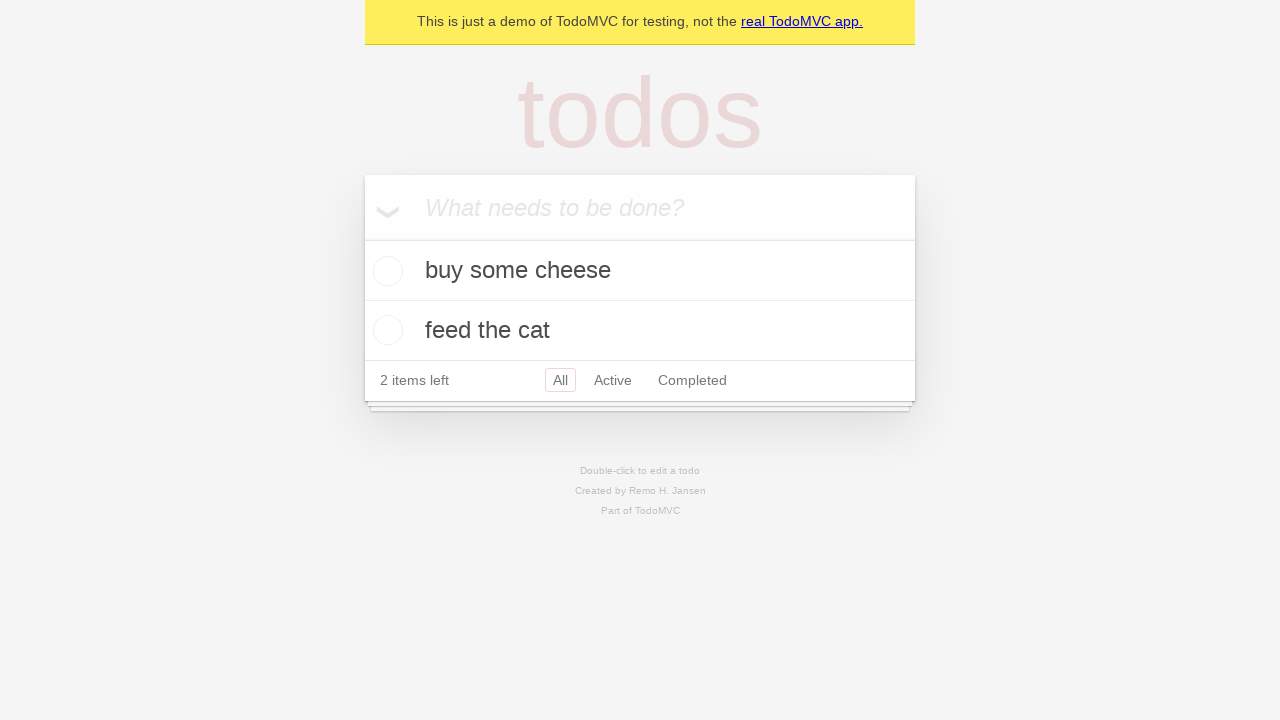

Second todo item appeared in list
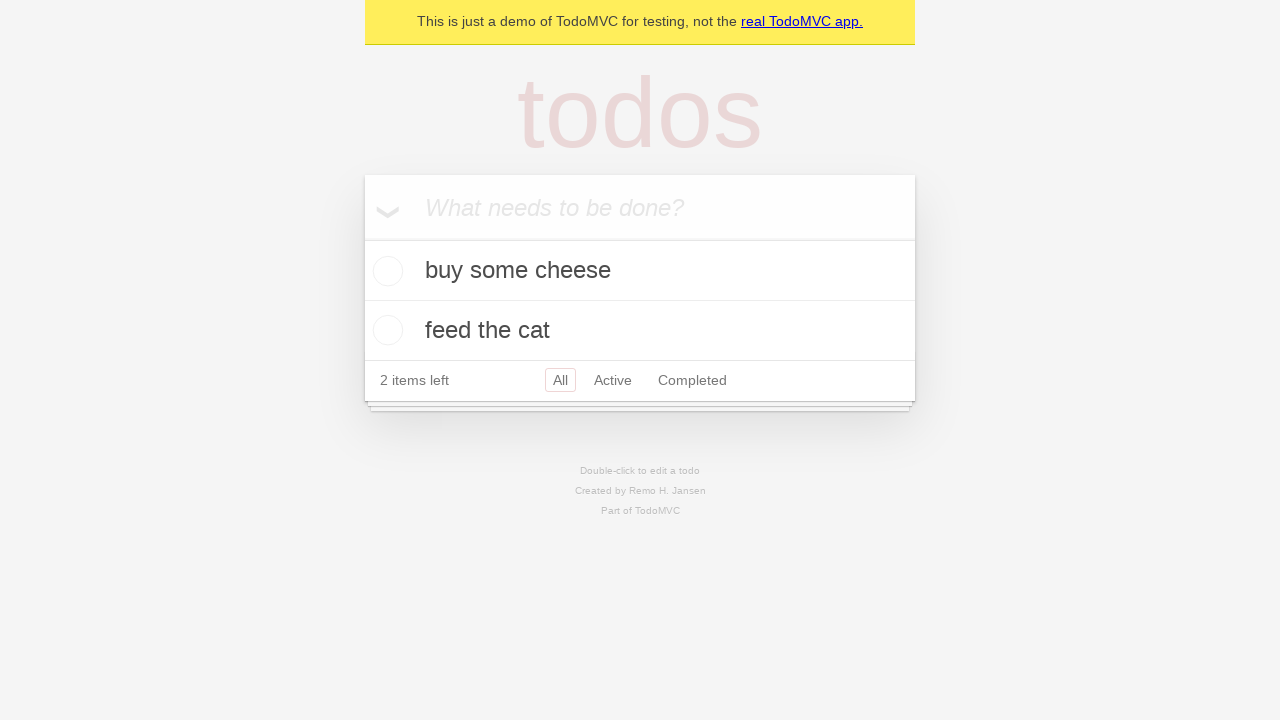

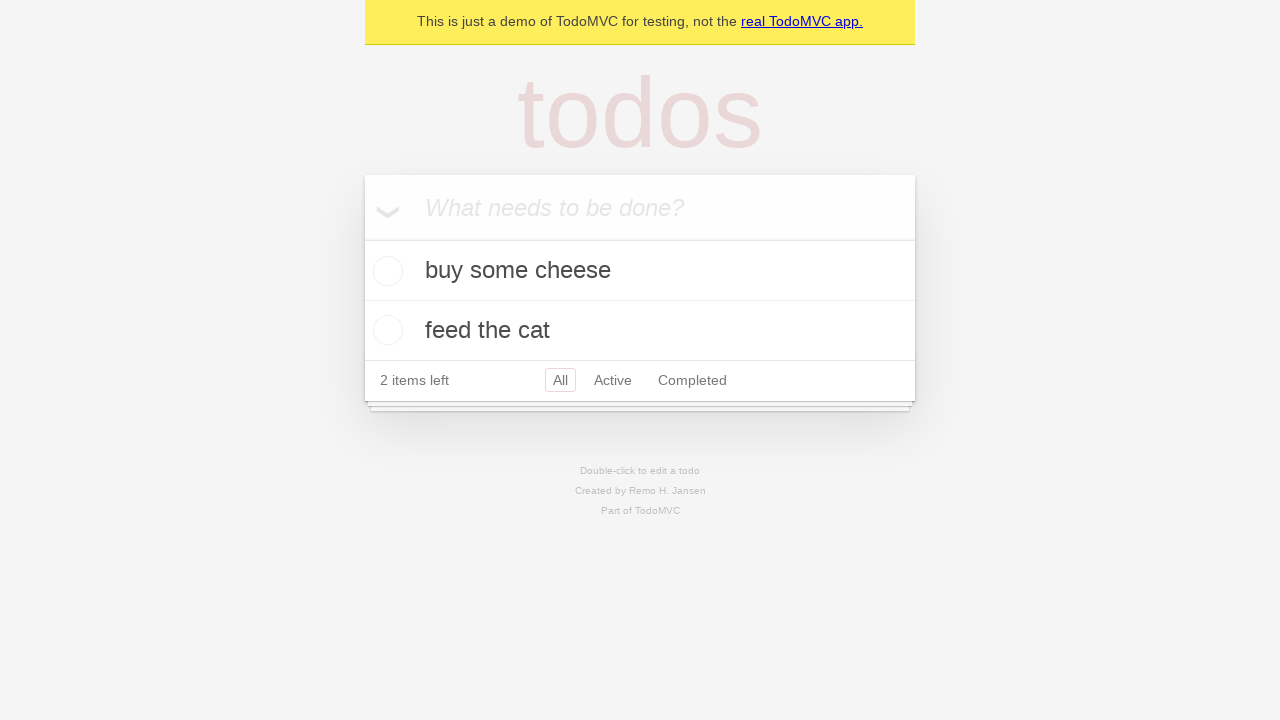